Tests that the Moving Target button has the "spin" class while the animation is actively running

Starting URL: http://uitestingplayground.com

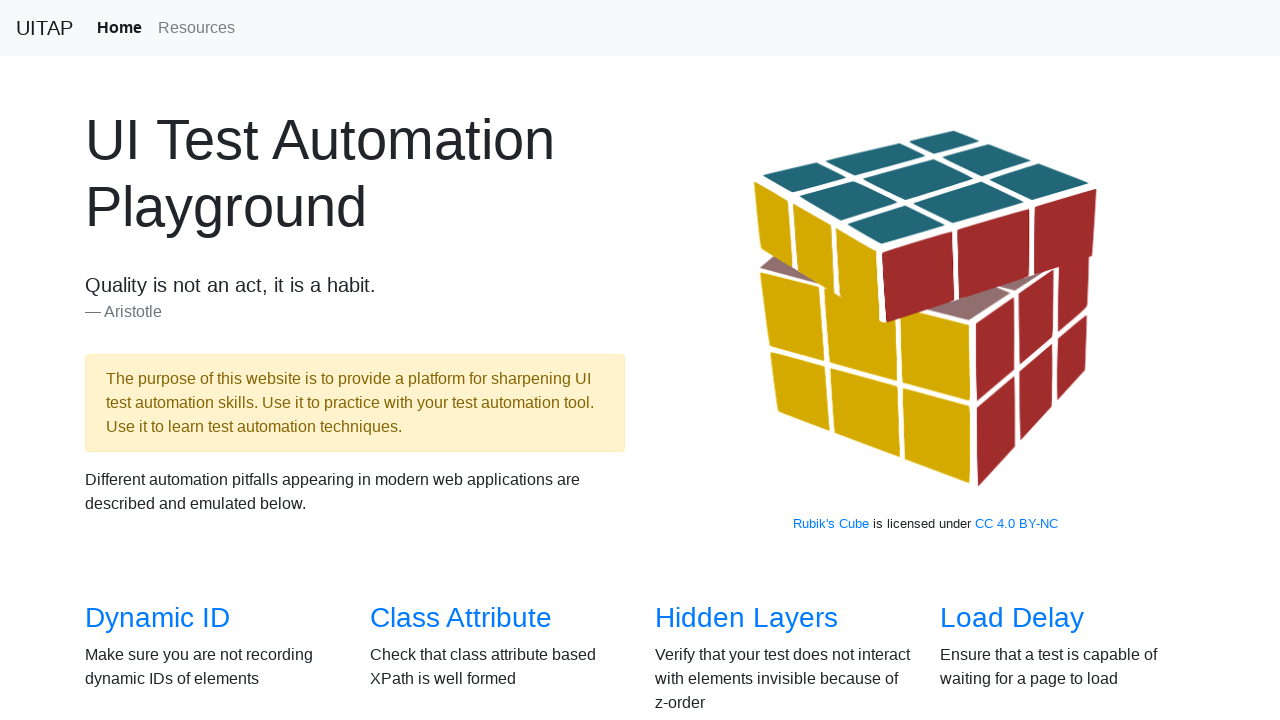

Clicked on the animation page link at (190, 501) on [href="/animation"]
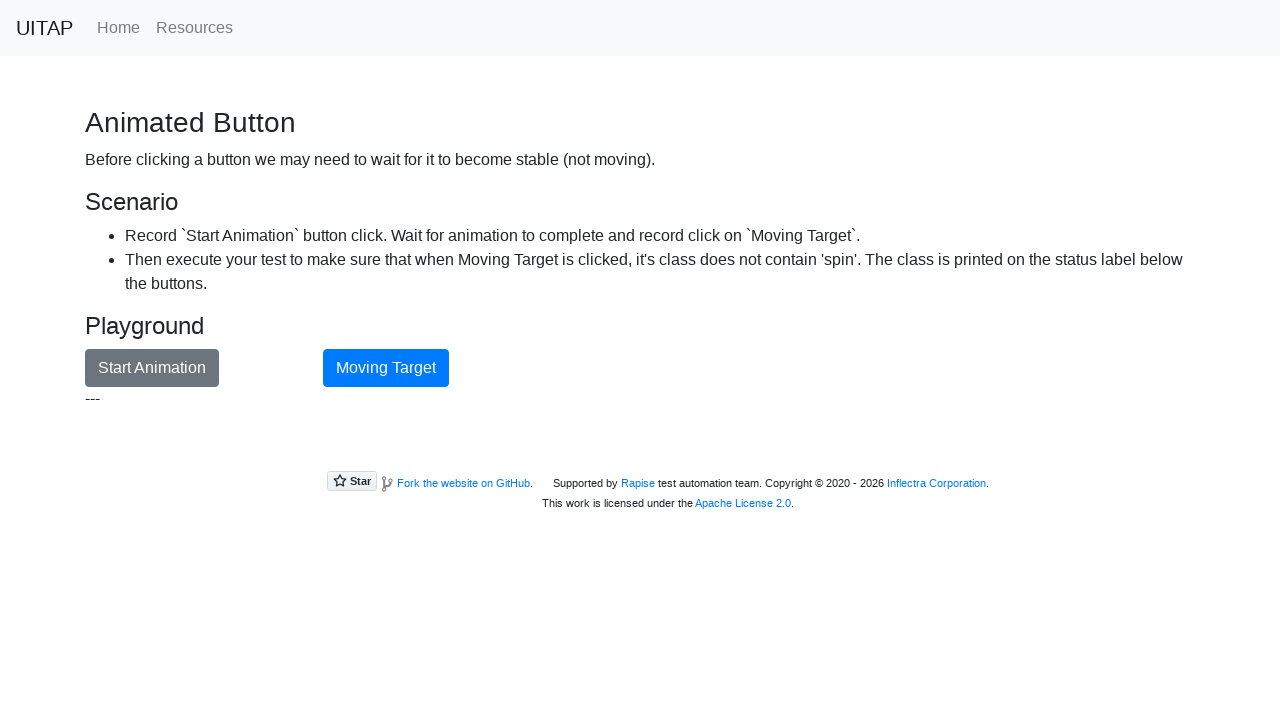

Animation page loaded and 'Animated Button' heading is visible
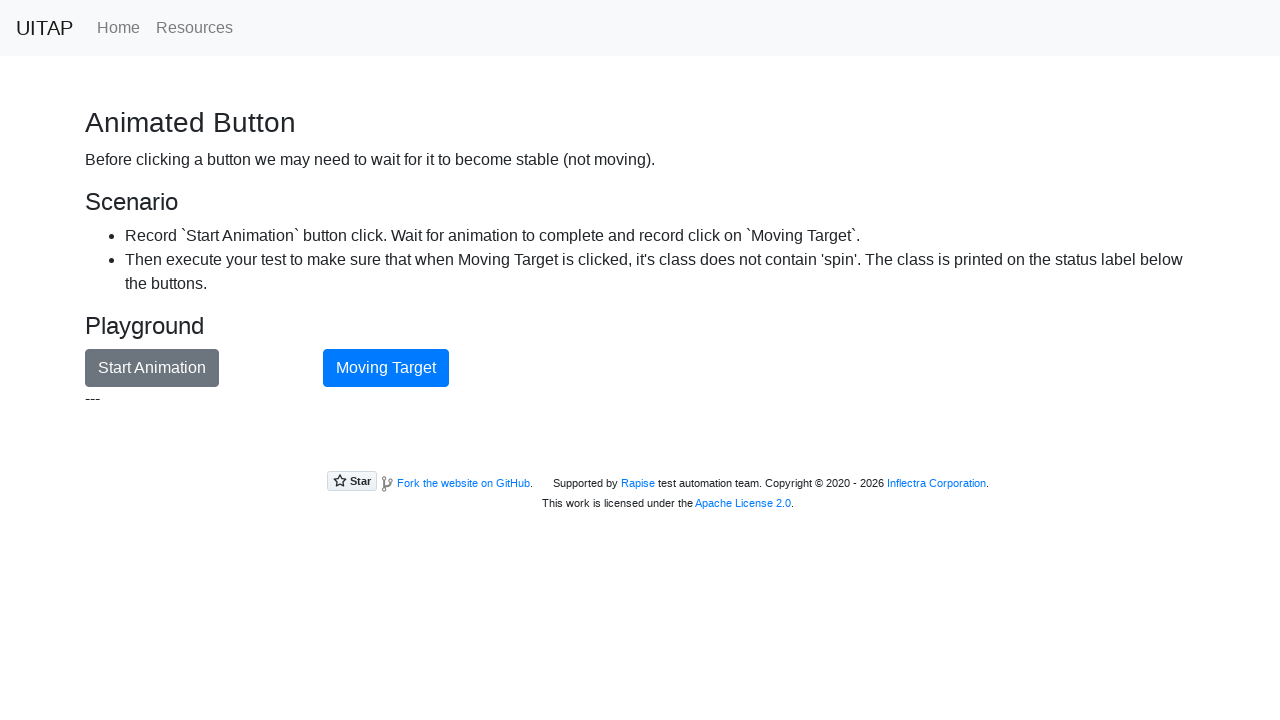

Clicked the 'Start Animation' button at (152, 368) on internal:role=button[name="Start Animation"i]
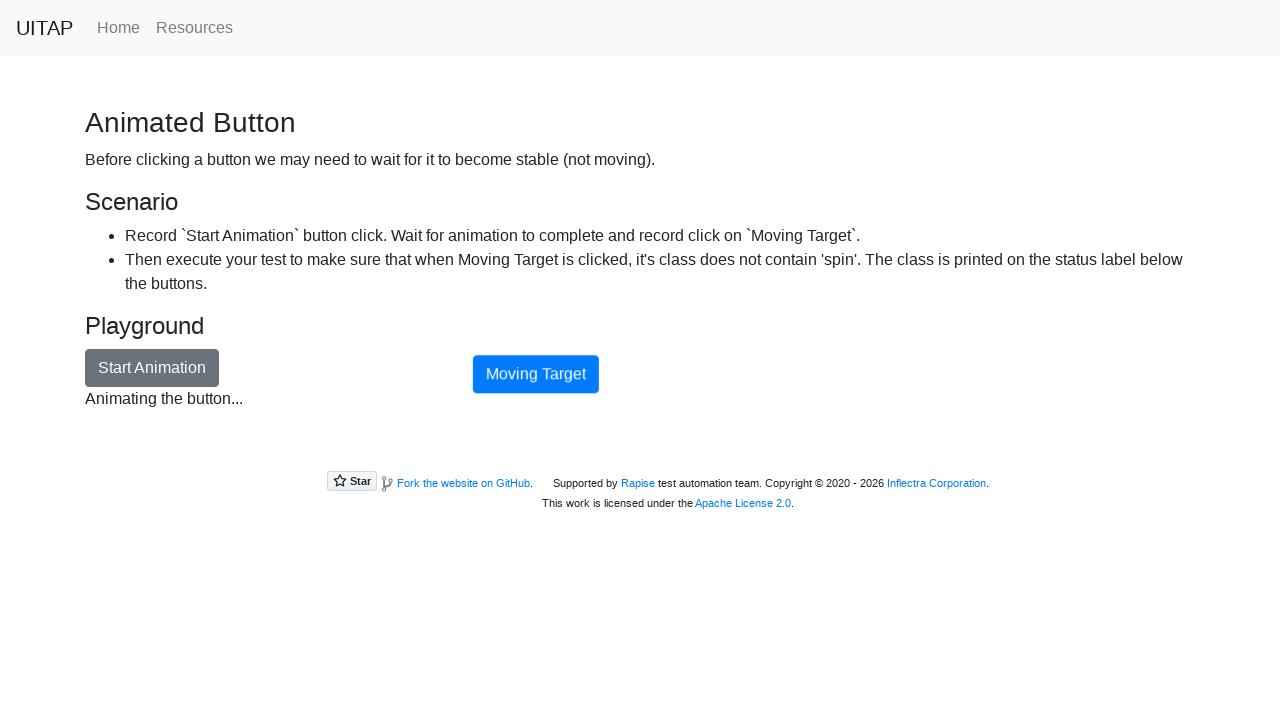

Waited 2 seconds for animation to begin
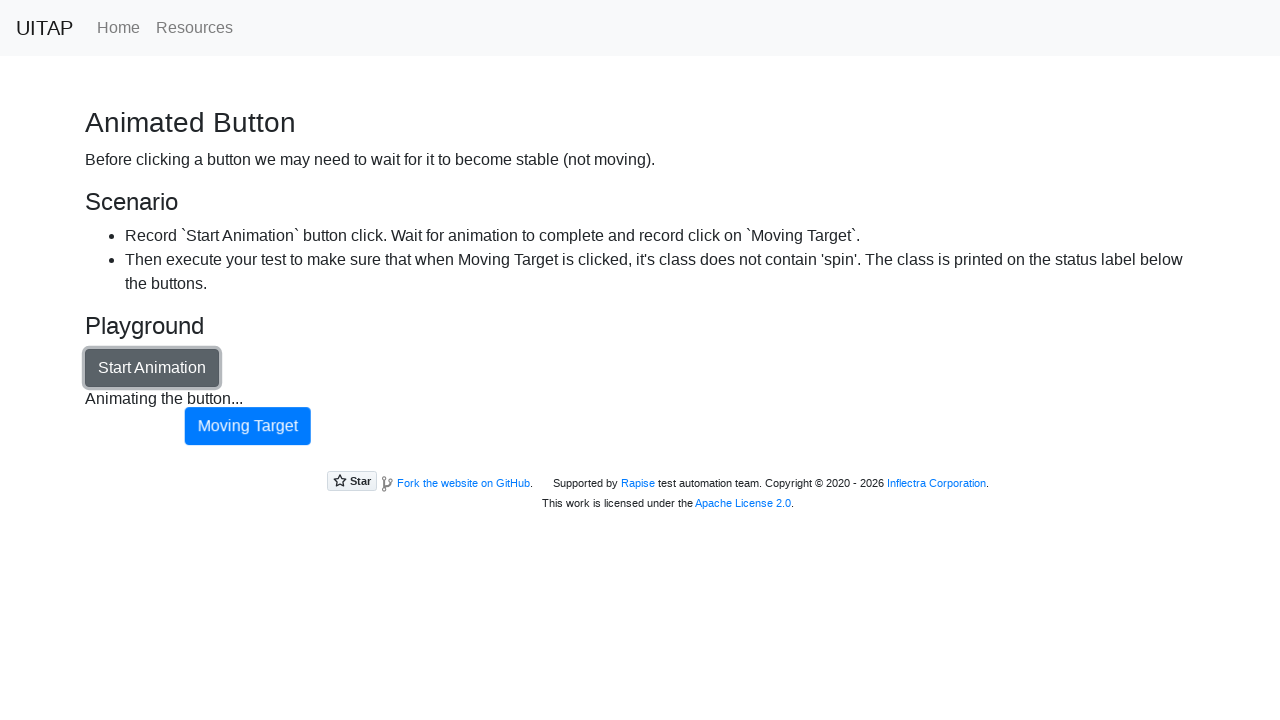

Located the Moving Target button
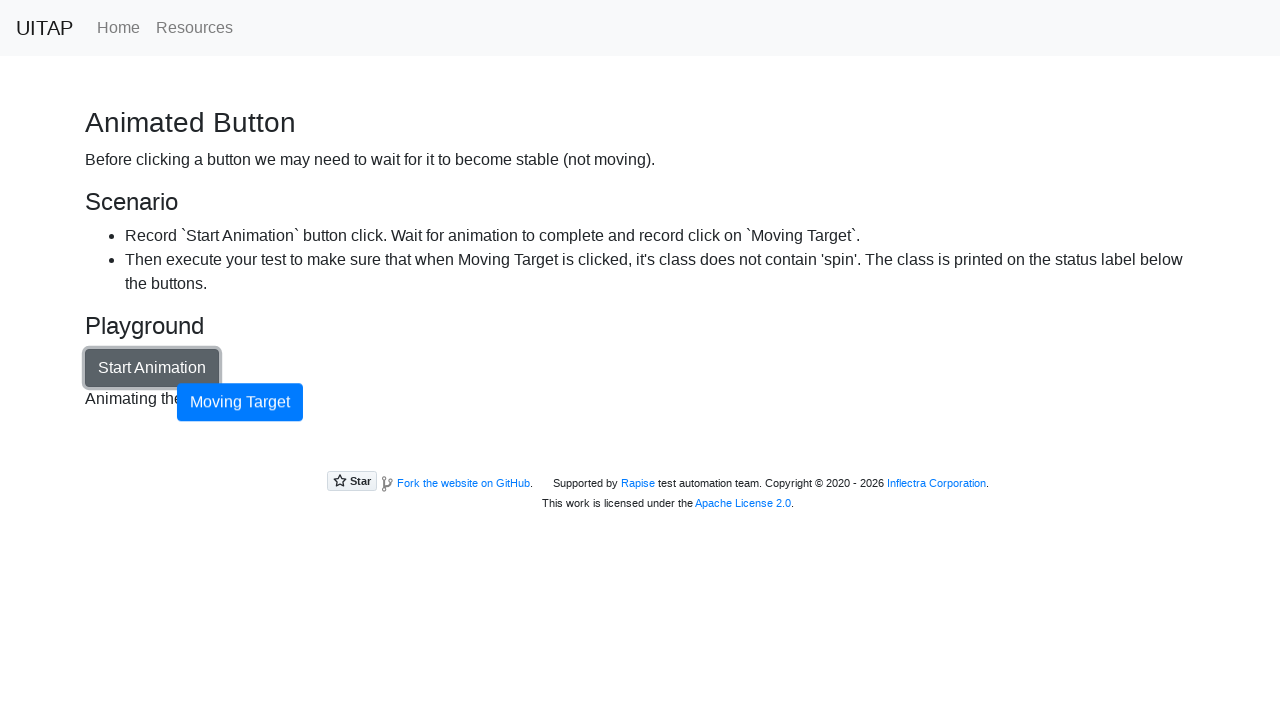

Retrieved class attribute from Moving Target button: 'btn btn-primary spin'
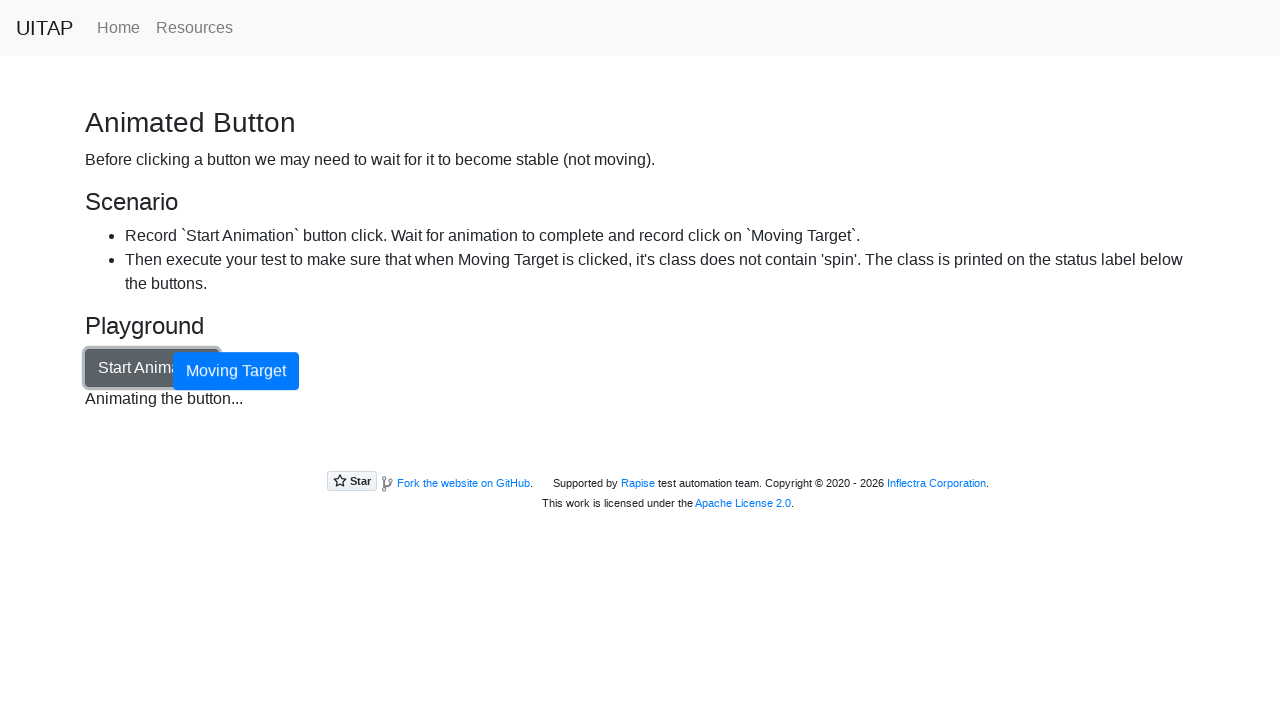

Verified that 'spin' class is present in Moving Target button while animation is active
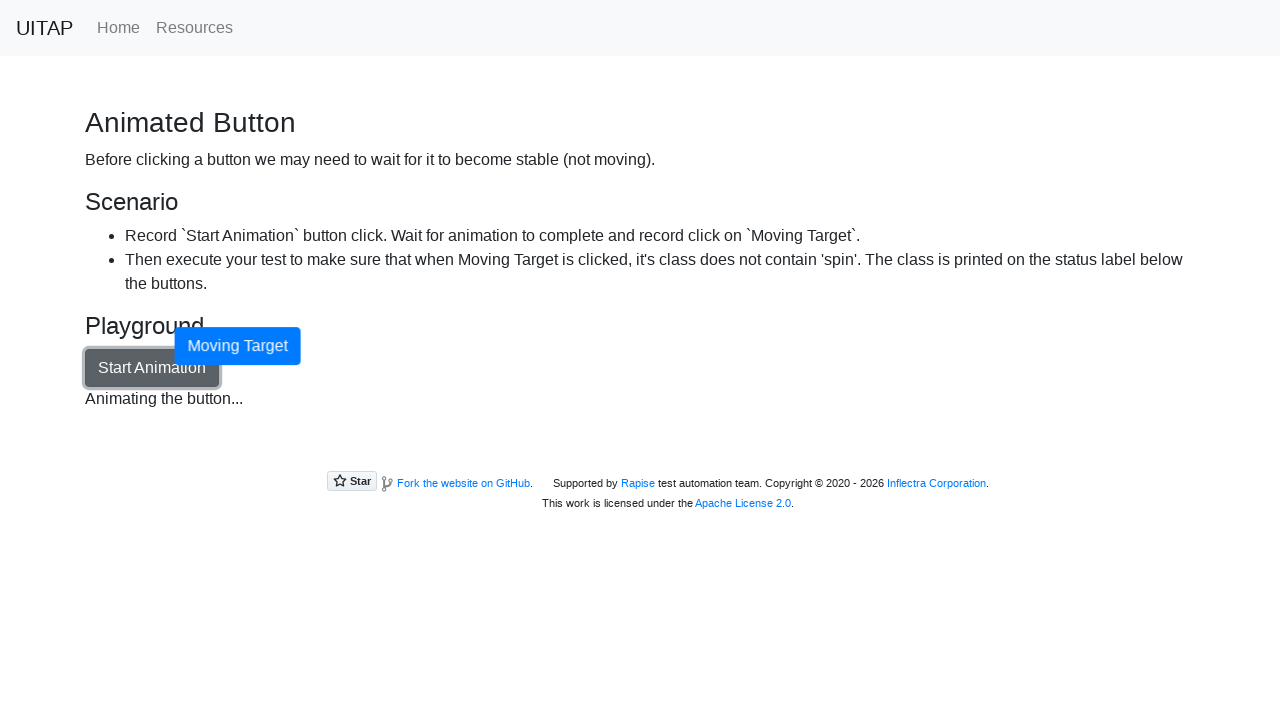

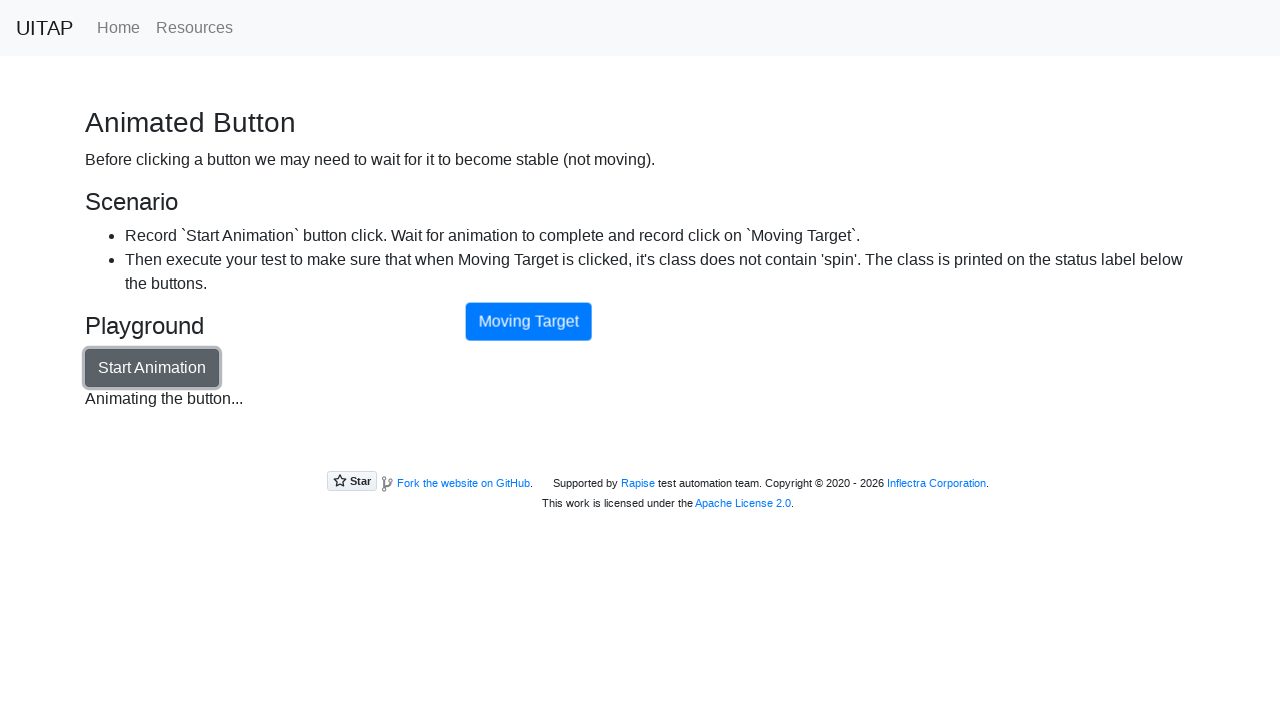